Tests dropdown selection functionality by selecting different US states using various selection methods (visible text, value, and index) and verifying the final selection

Starting URL: https://practice.cydeo.com/dropdown

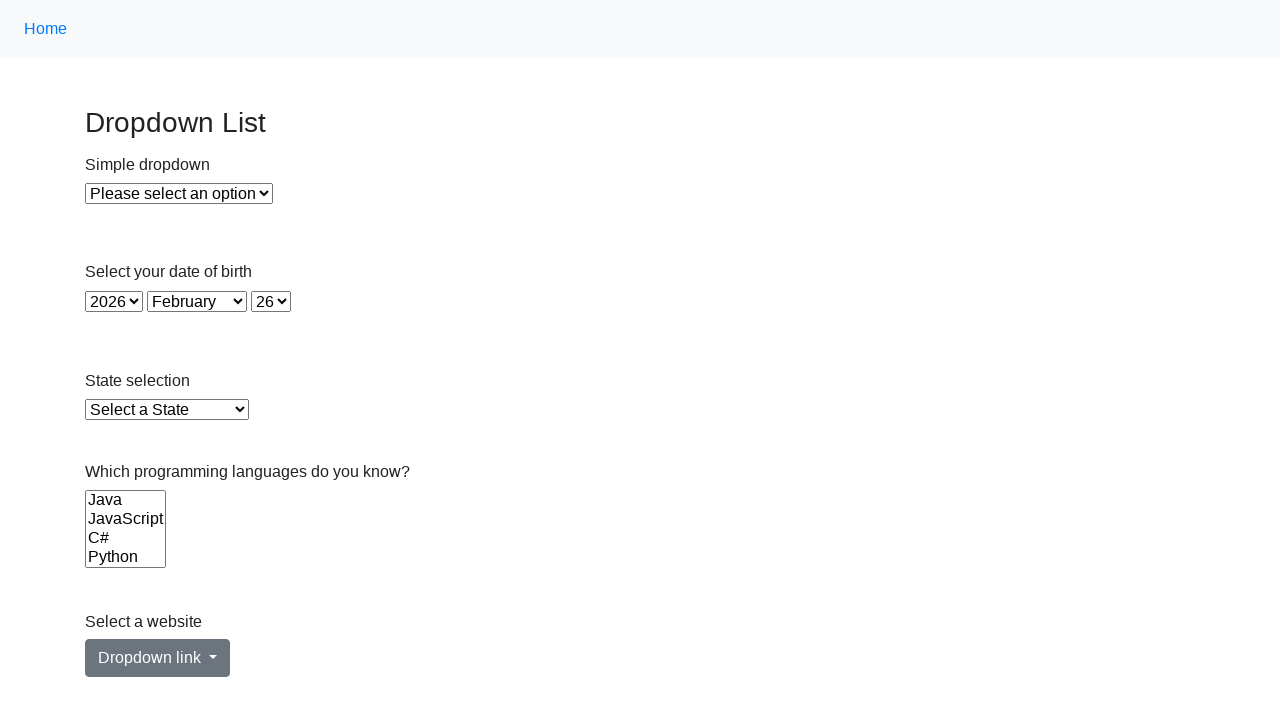

Located the state dropdown element
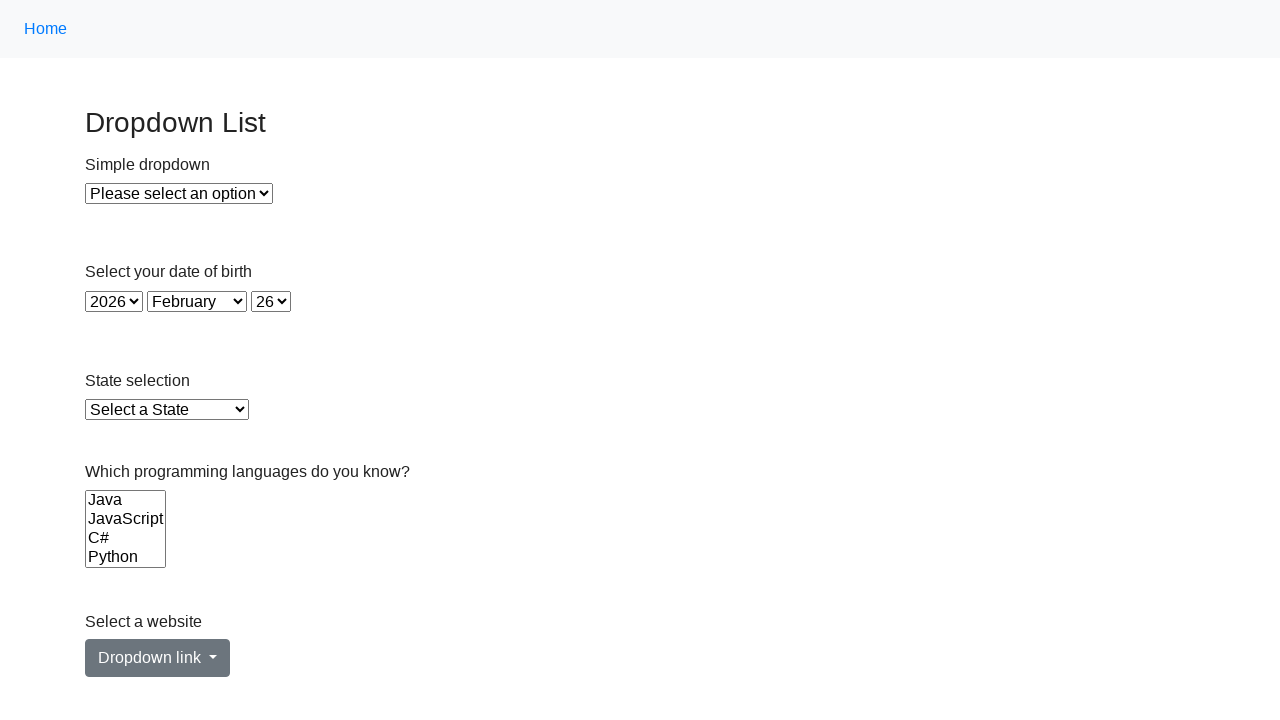

Selected Illinois from dropdown using visible text on select#state
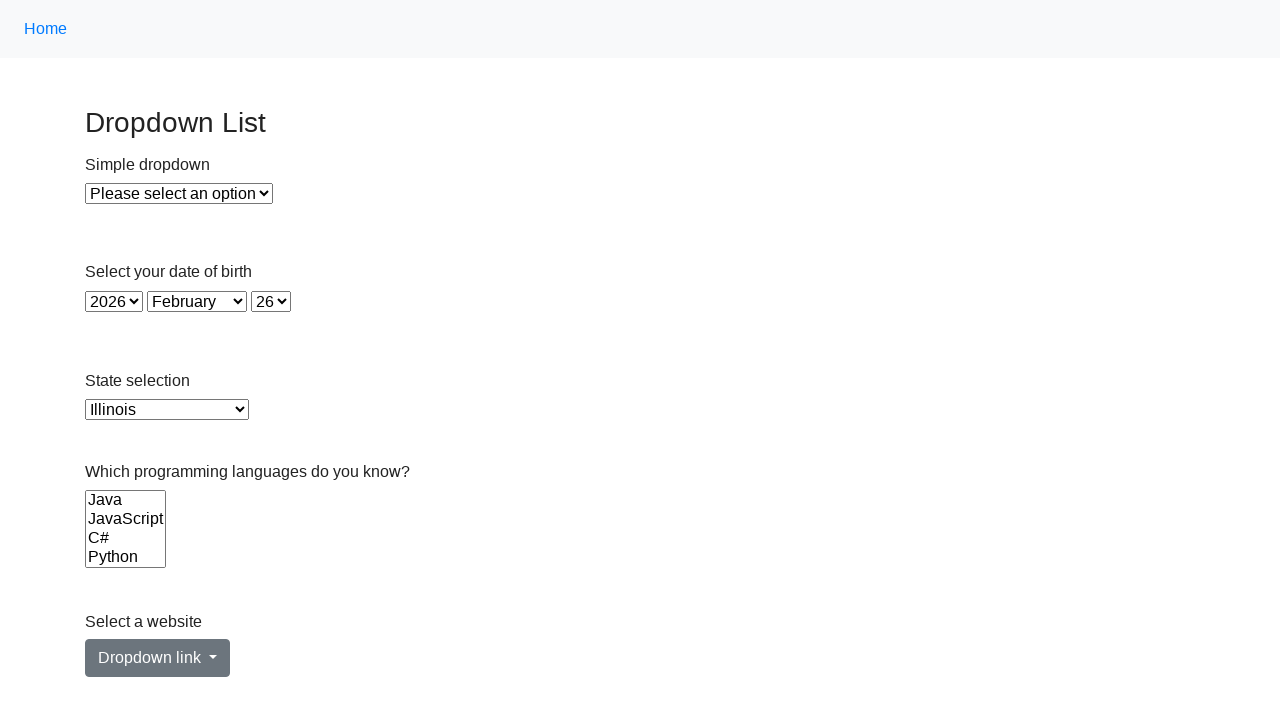

Selected Virginia from dropdown using value attribute on select#state
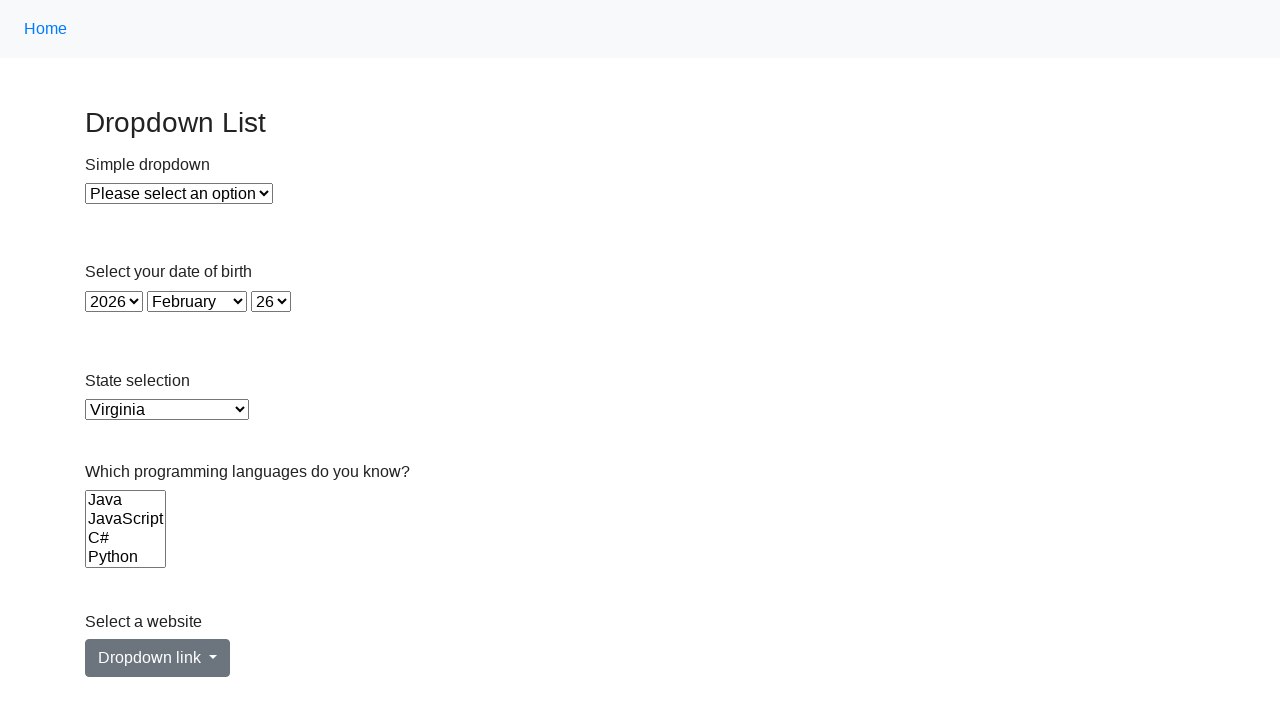

Selected California from dropdown using visible text on select#state
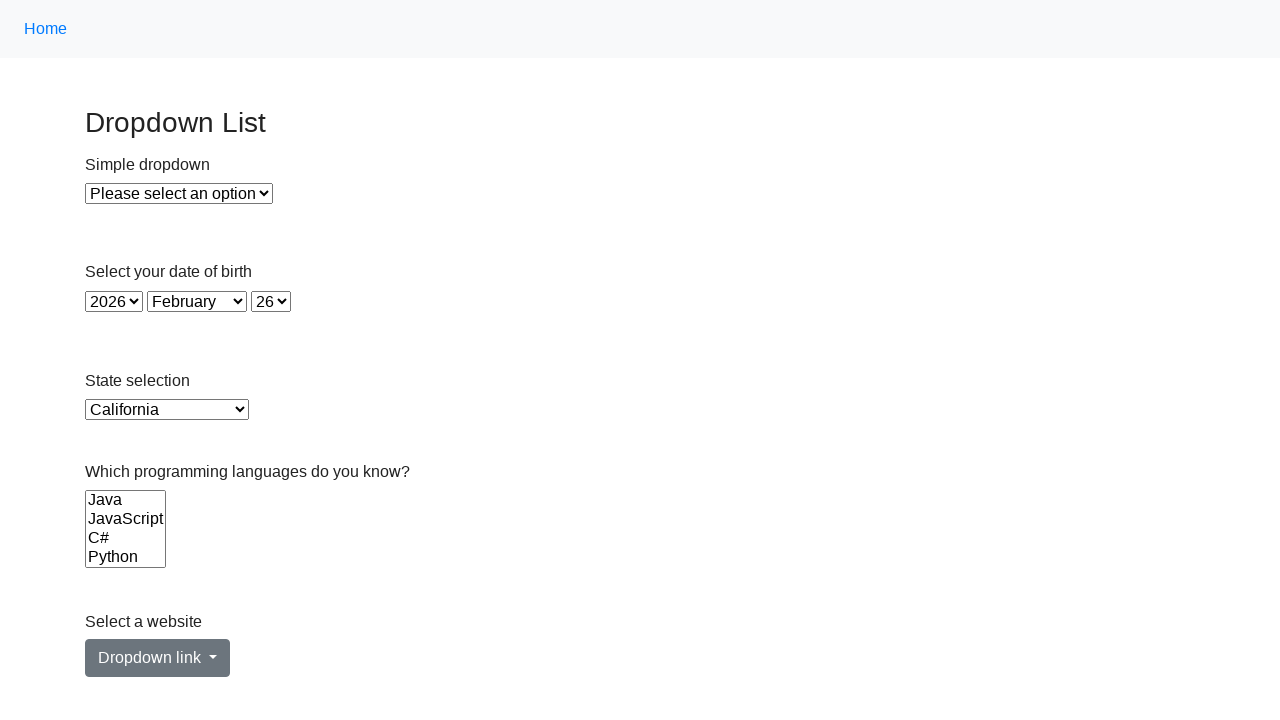

Retrieved the value of the selected option
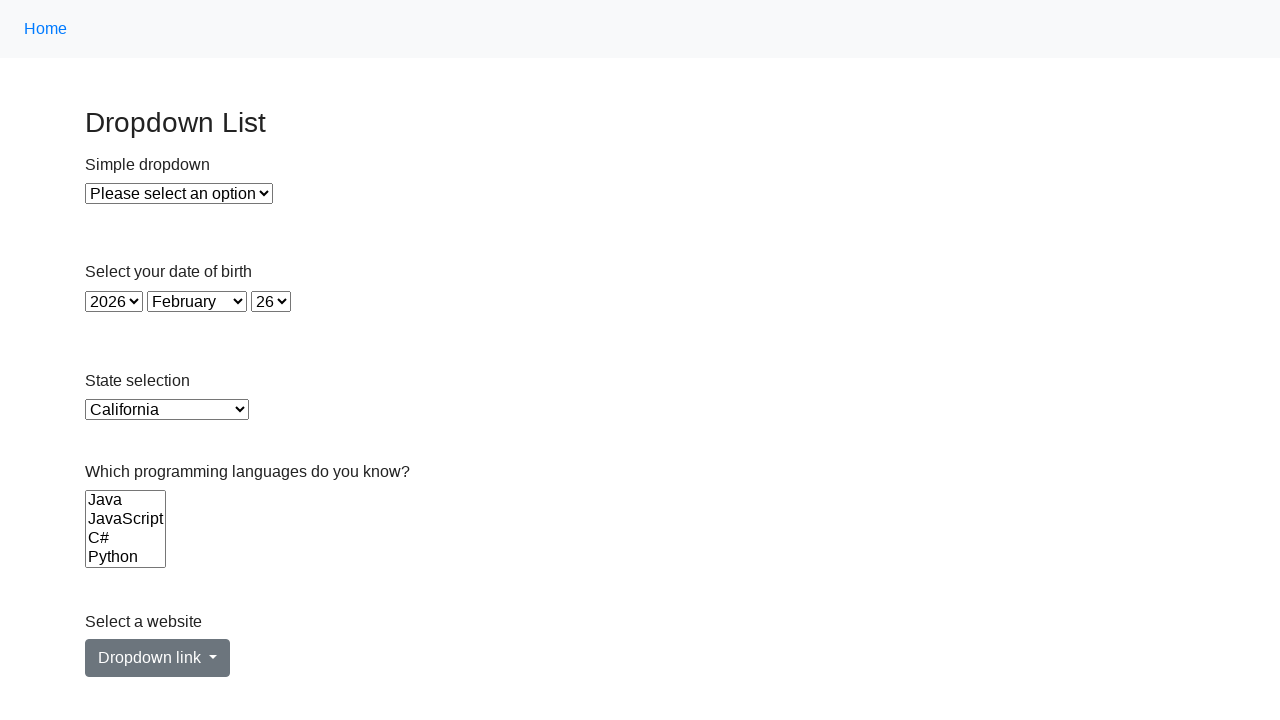

Verified that California is the final selected option
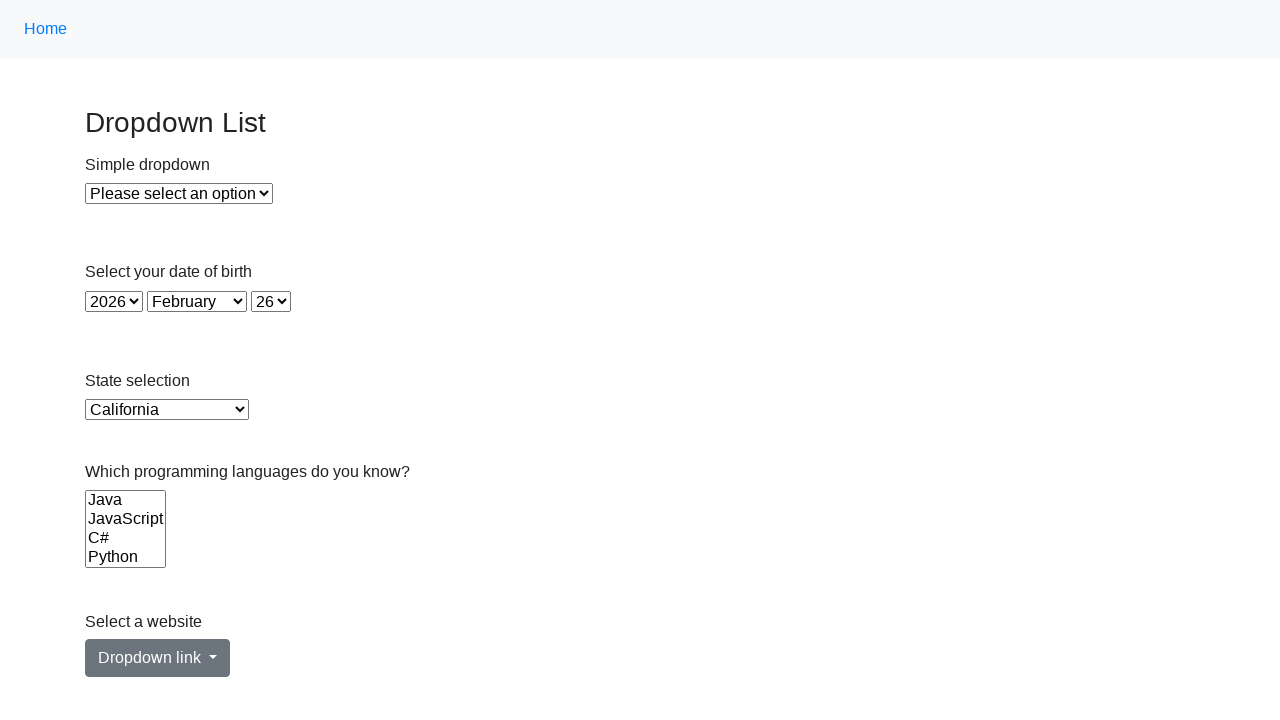

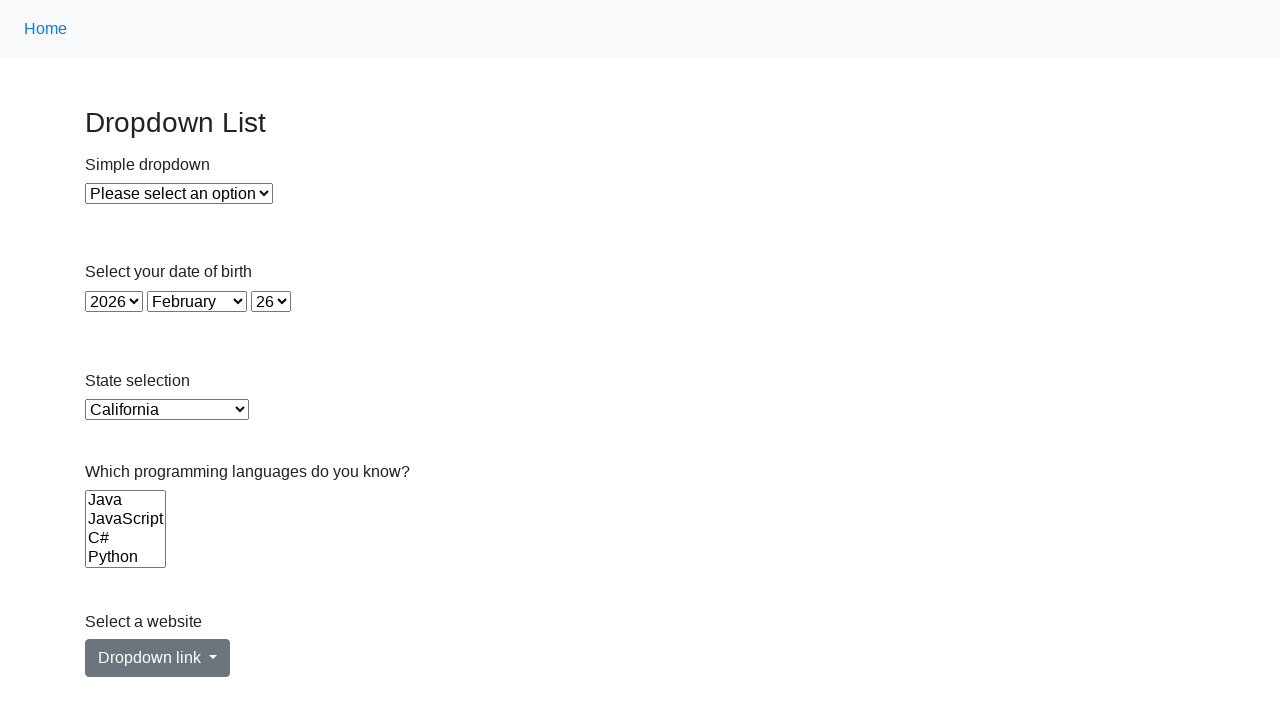